Navigates to LiveScore homepage and then to the live cricket scores page

Starting URL: http://www.livescore.com/

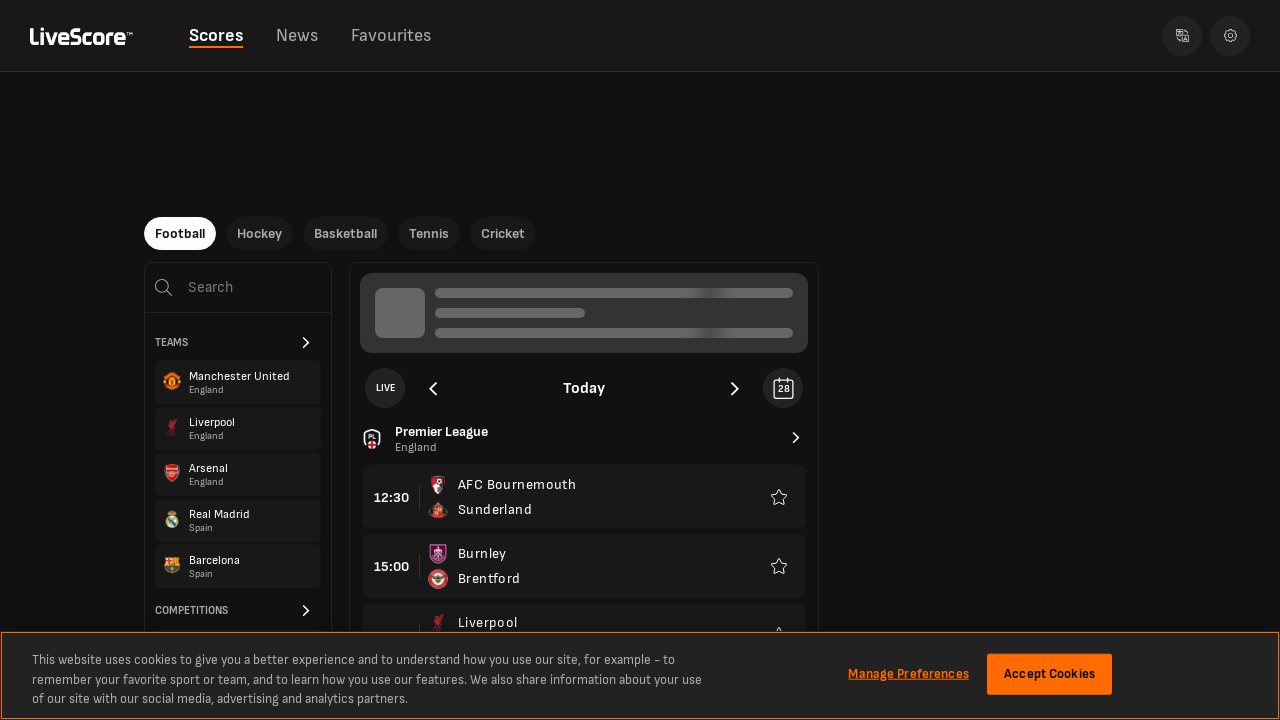

Navigated to LiveScore cricket live scores page
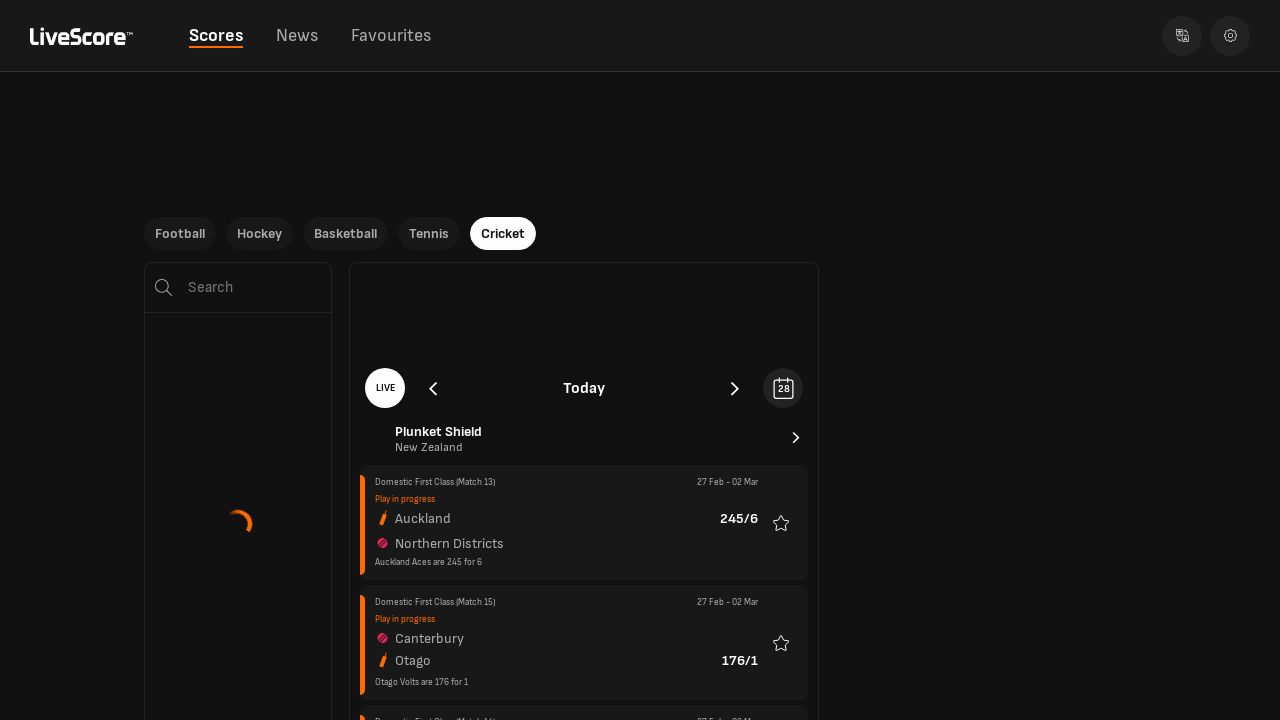

Waited for page content to load (networkidle state reached)
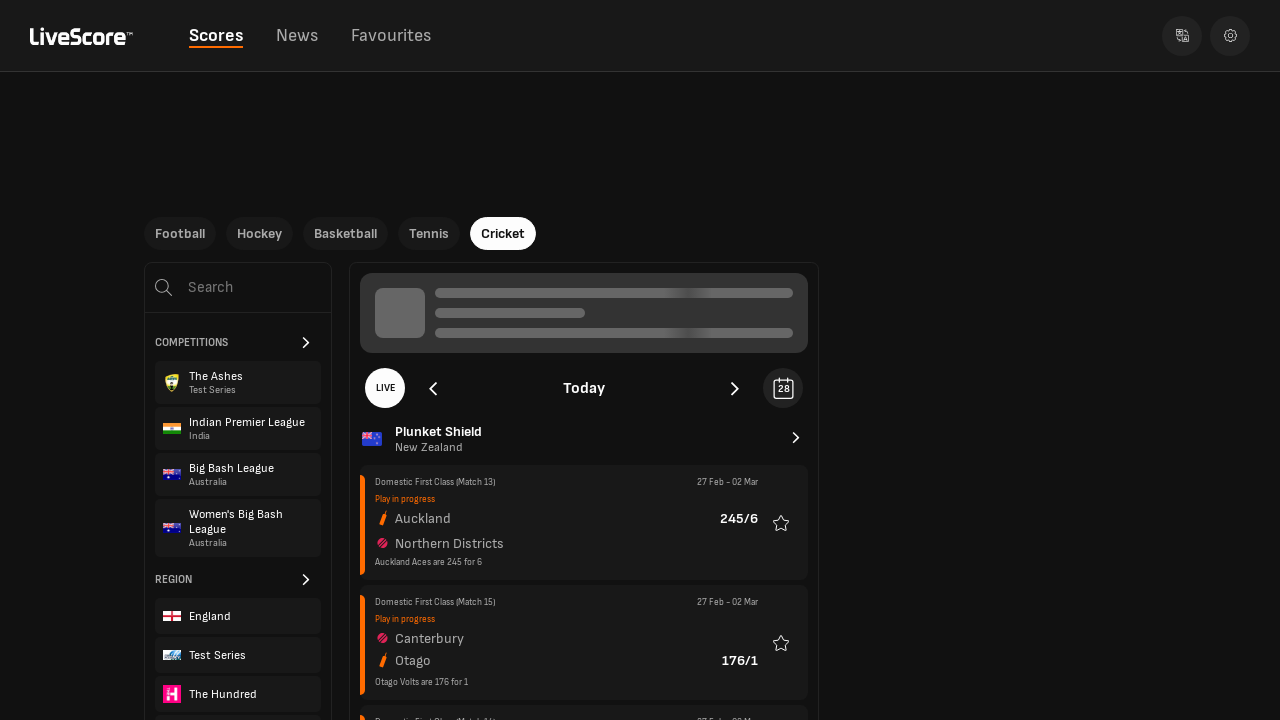

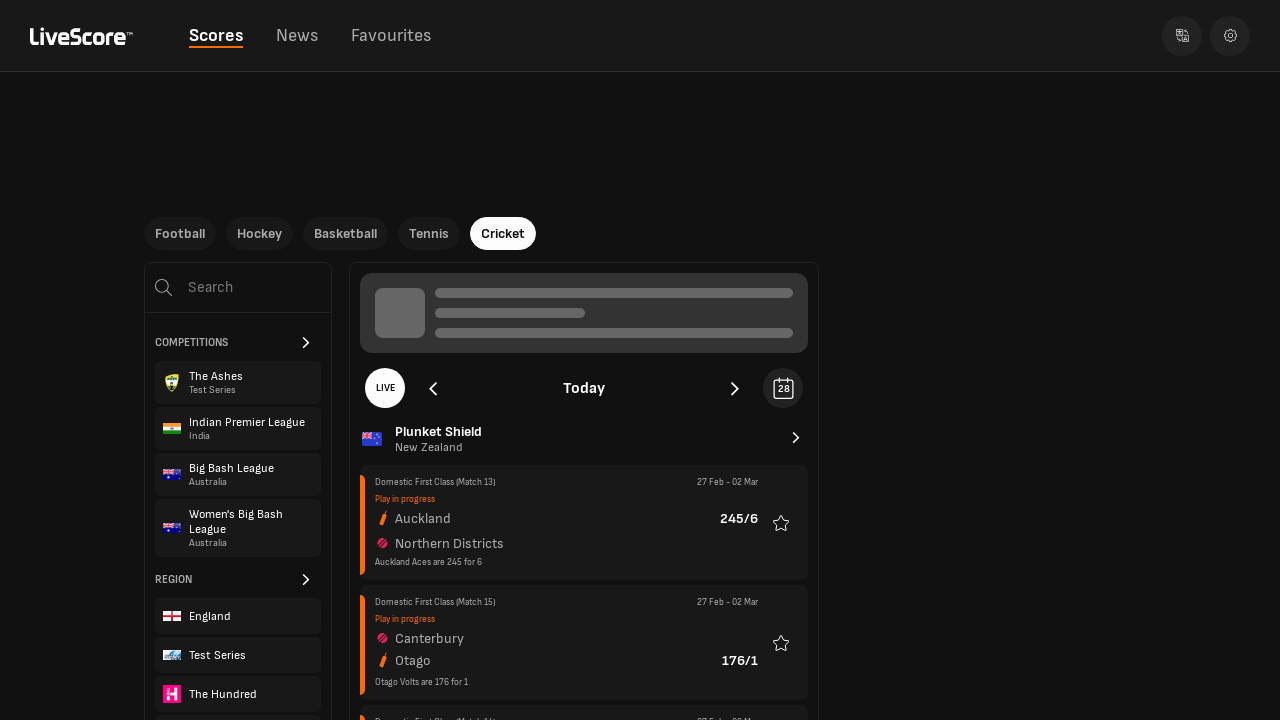